Tests checkbox functionality by verifying default states and toggling checkboxes - clicking checkbox #1 to select it and checkbox #2 to deselect it

Starting URL: https://practice.cydeo.com/checkboxes

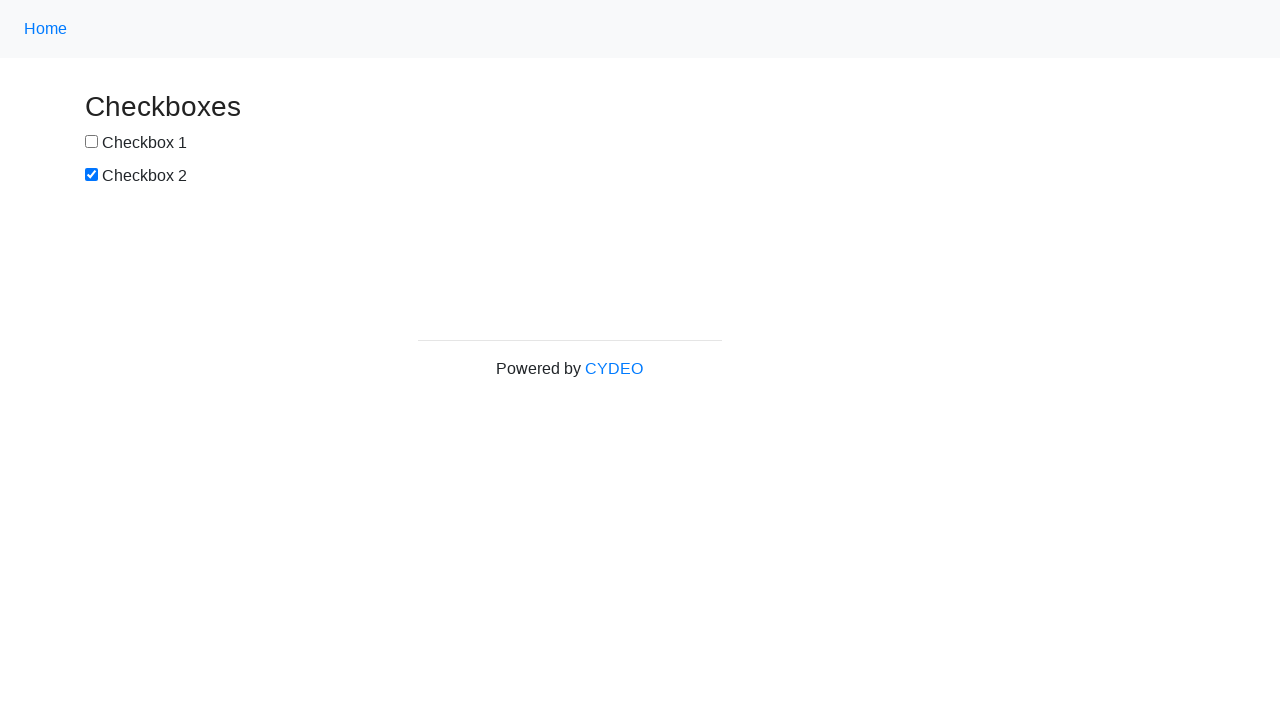

Waited for checkbox #1 to be visible
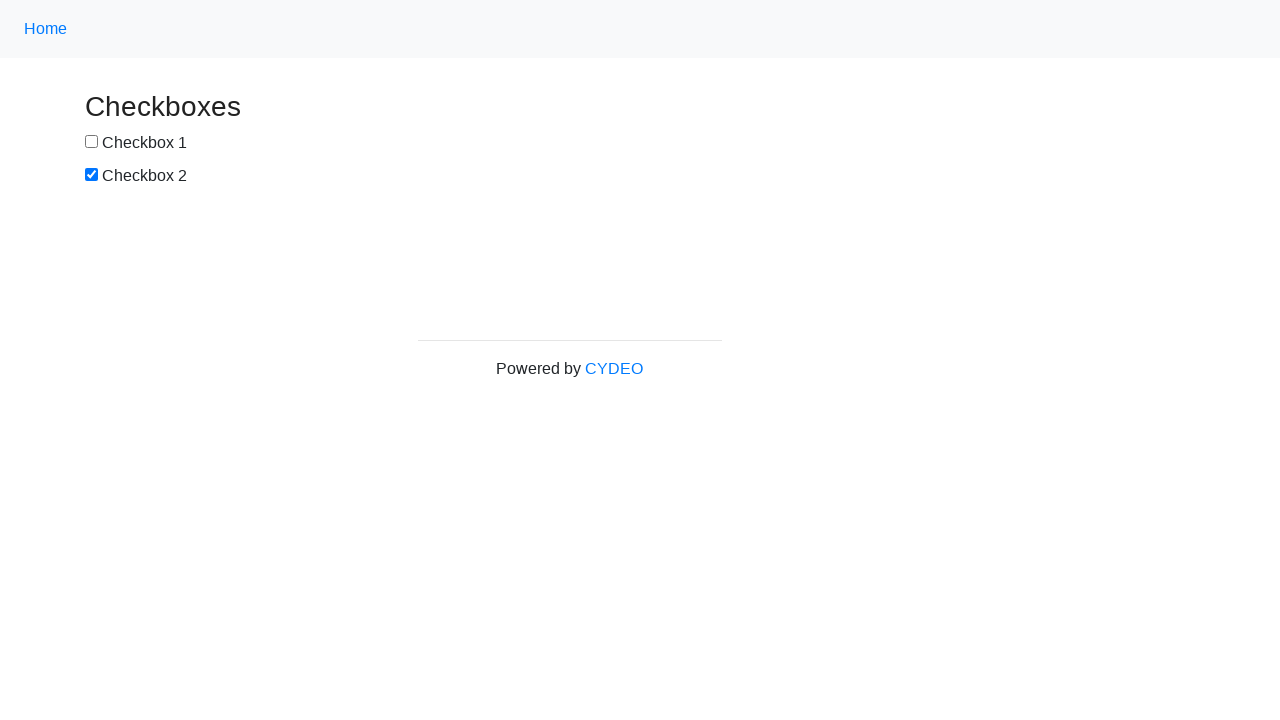

Clicked checkbox #1 to select it at (92, 142) on input[name='checkbox1']
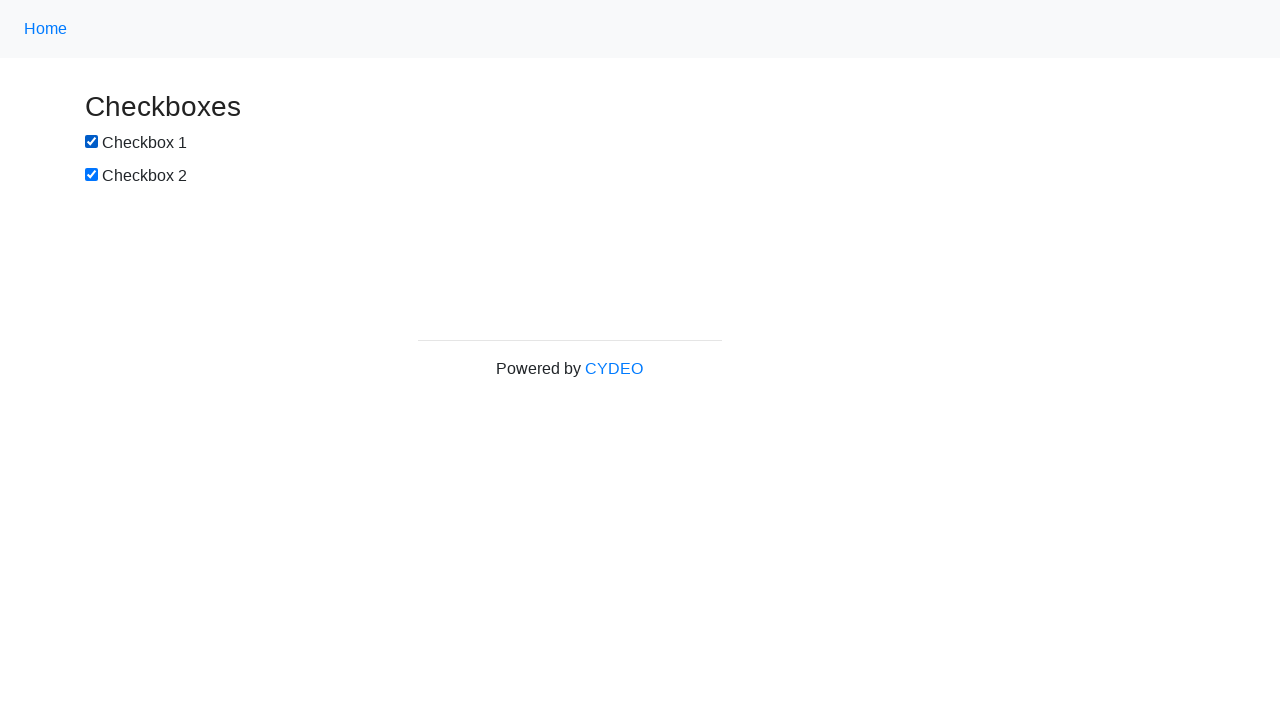

Clicked checkbox #2 to deselect it at (92, 175) on input[name='checkbox2']
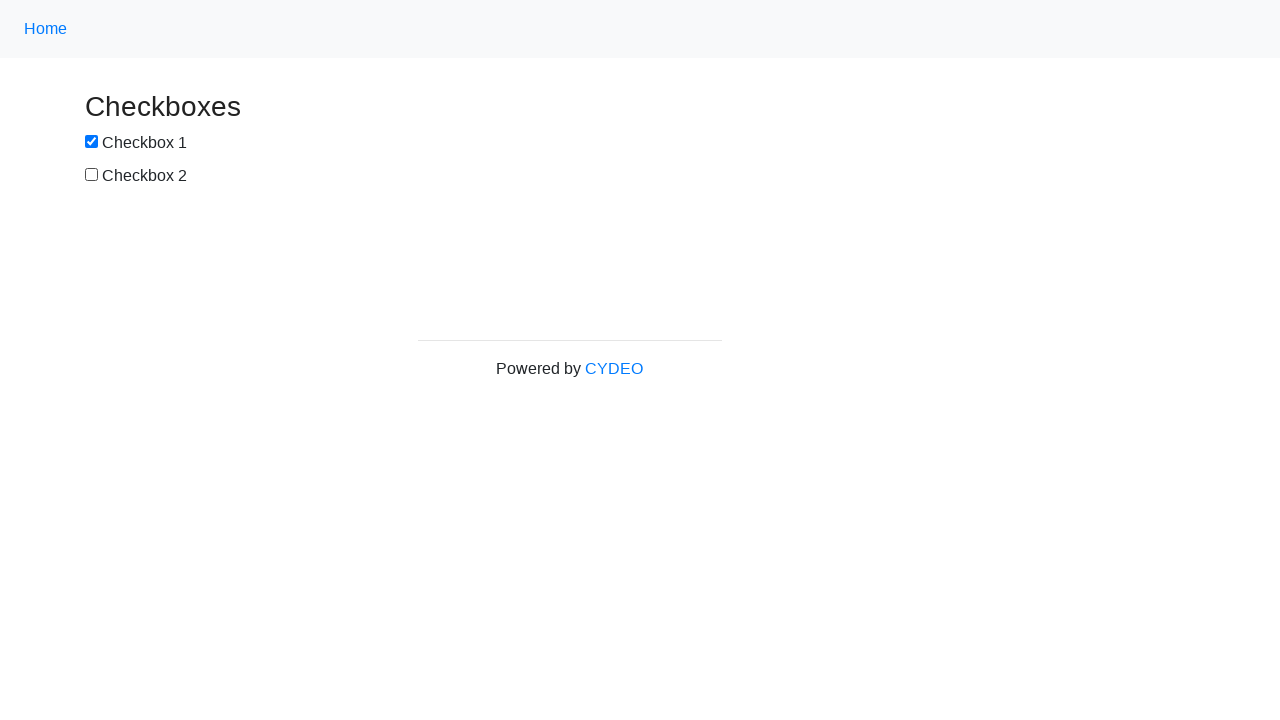

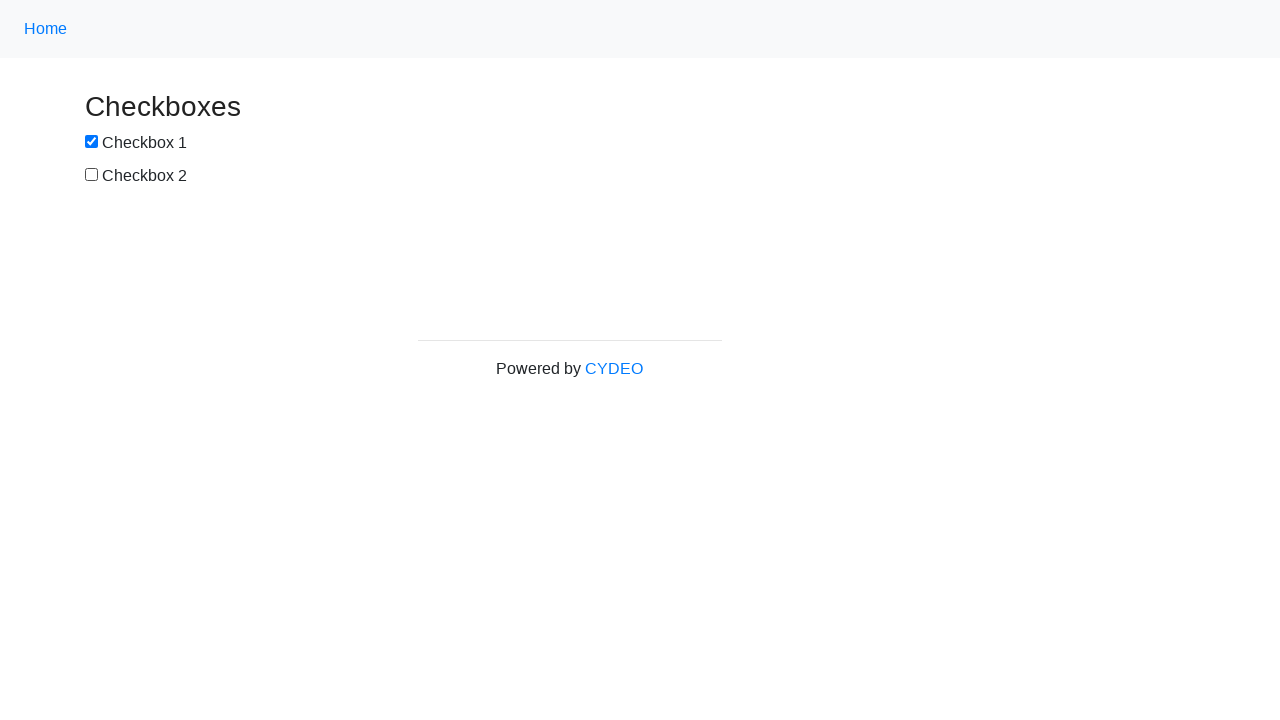